Tests synchronization by clicking a button that removes an element and verifying a message appears

Starting URL: https://atidcollege.co.il/Xamples/ex_synchronization.html

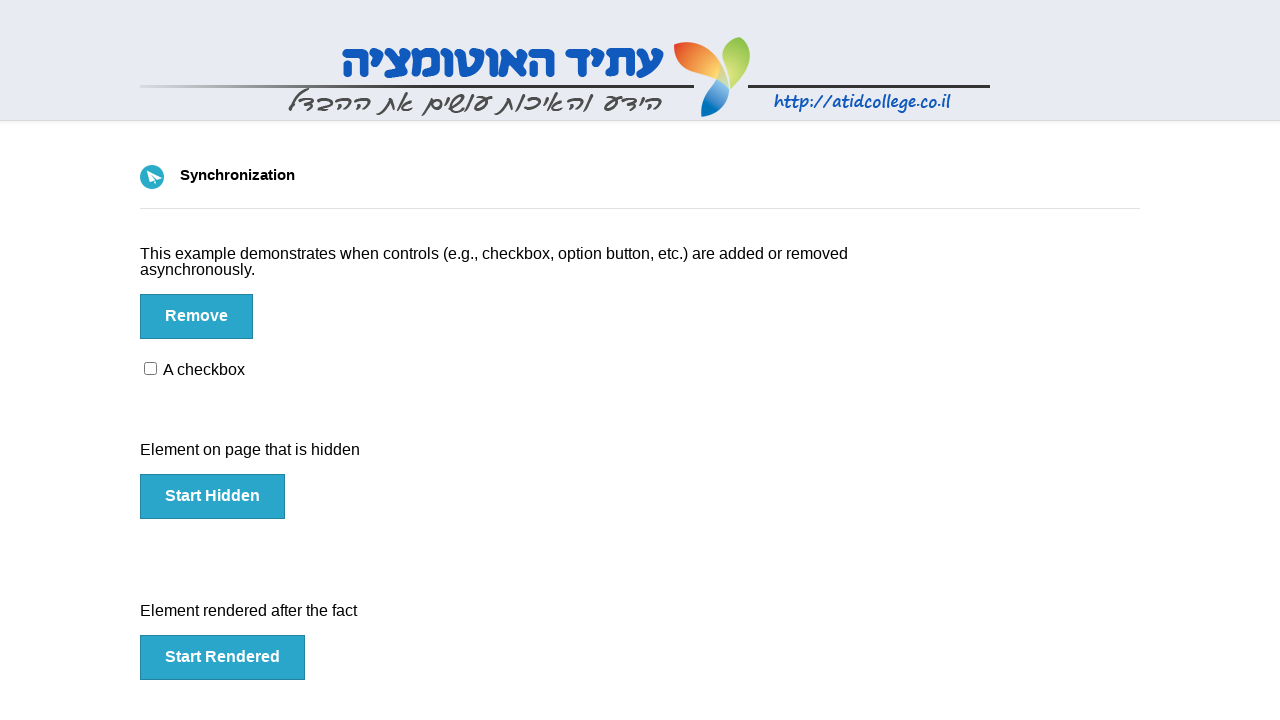

Clicked the remove button to trigger element removal at (196, 316) on xpath=//form/button[@id='btn']
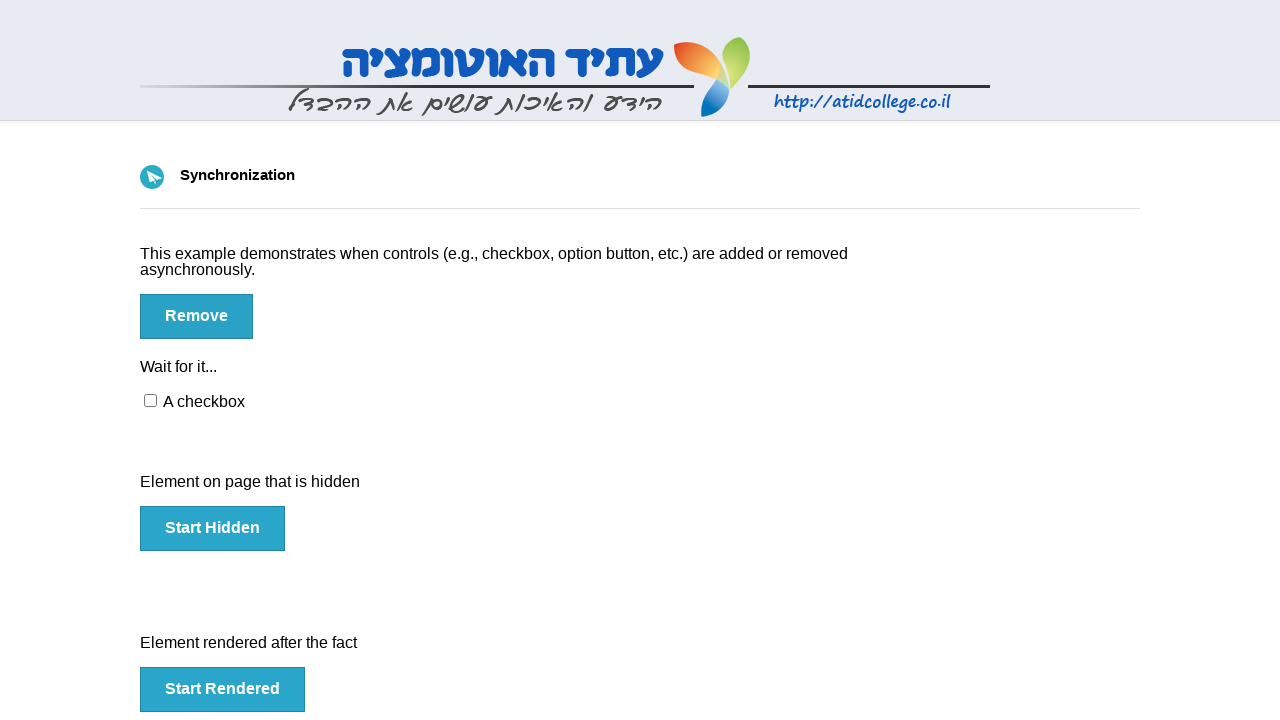

Waited for message element to appear after removal
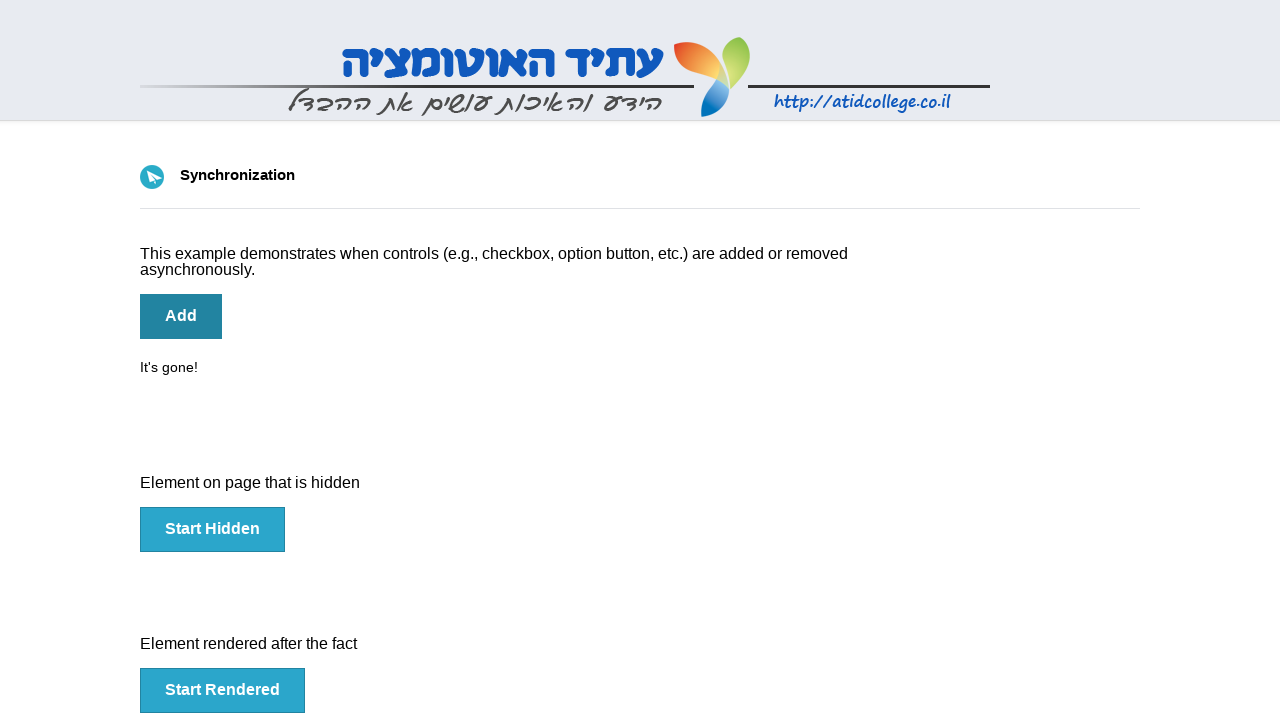

Retrieved message text: 'It's gone!'
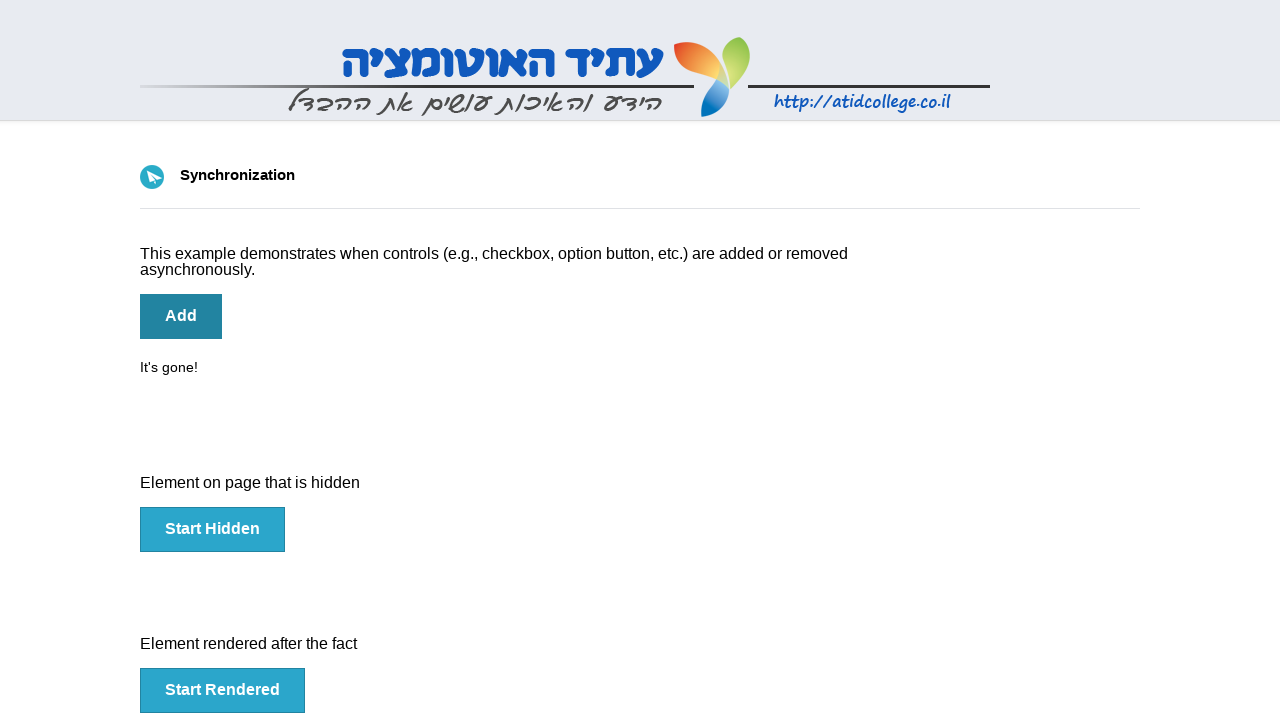

Assertion passed: message text is 'It's gone!'
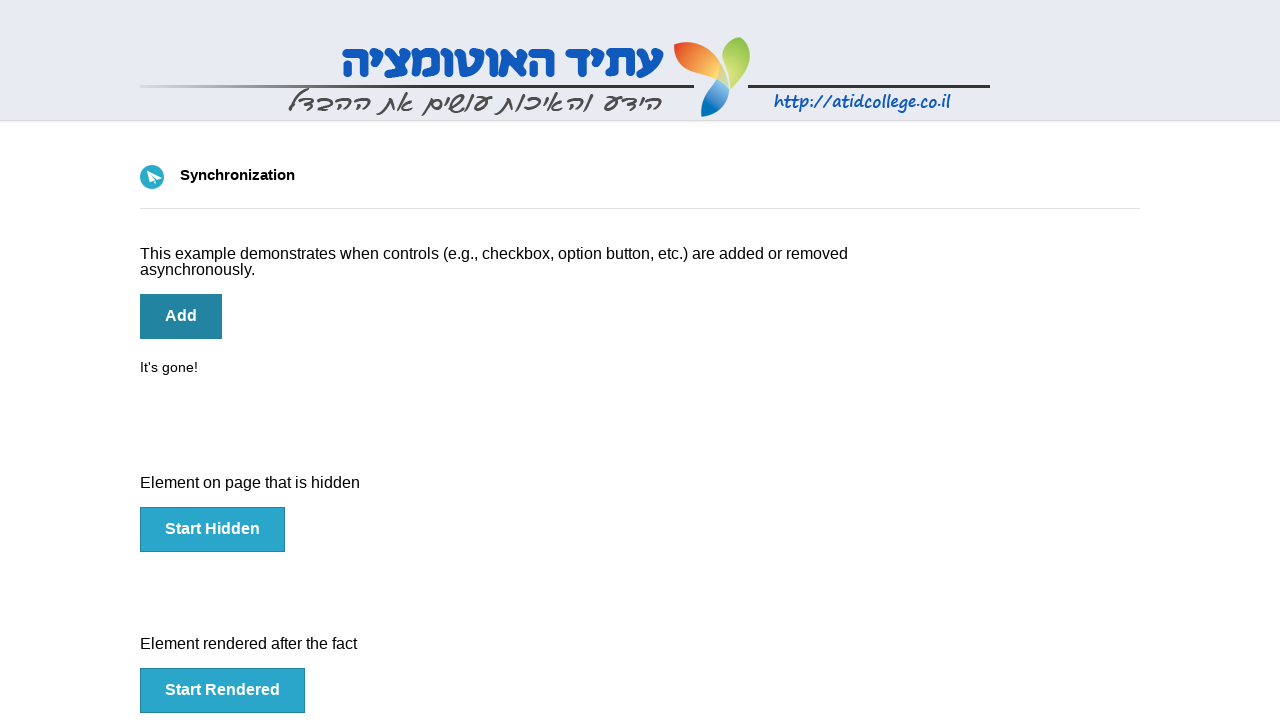

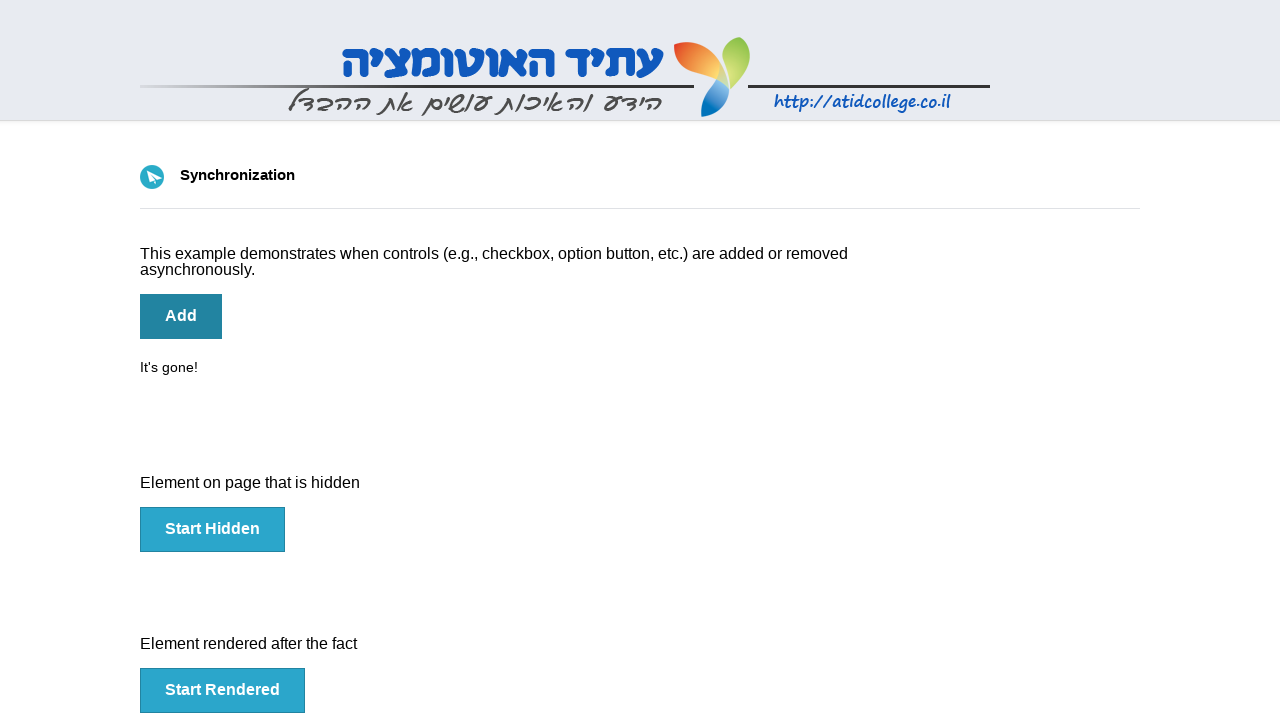